Tests mouse input events on a training page by performing left click, double click, and right click actions, then verifying that the active element changes accordingly.

Starting URL: https://v1.training-support.net/selenium/input-events

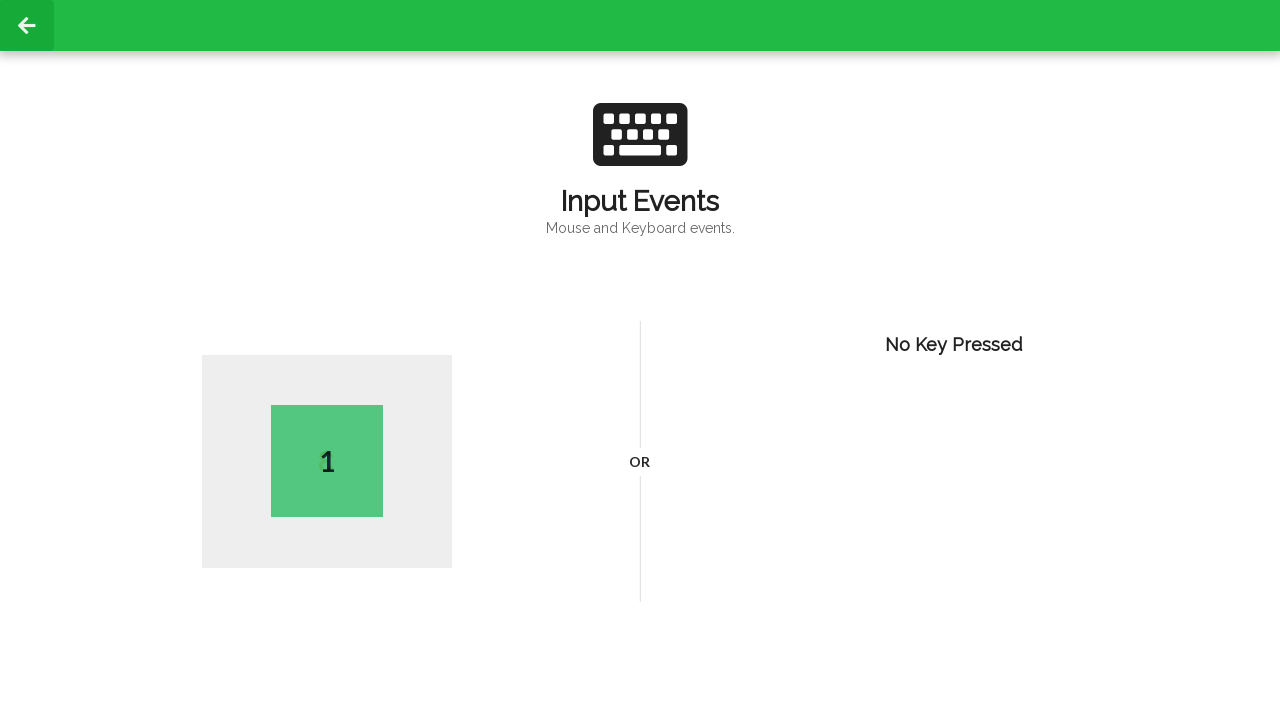

Performed left click on the input events page at coordinates (400, 300) at (400, 300)
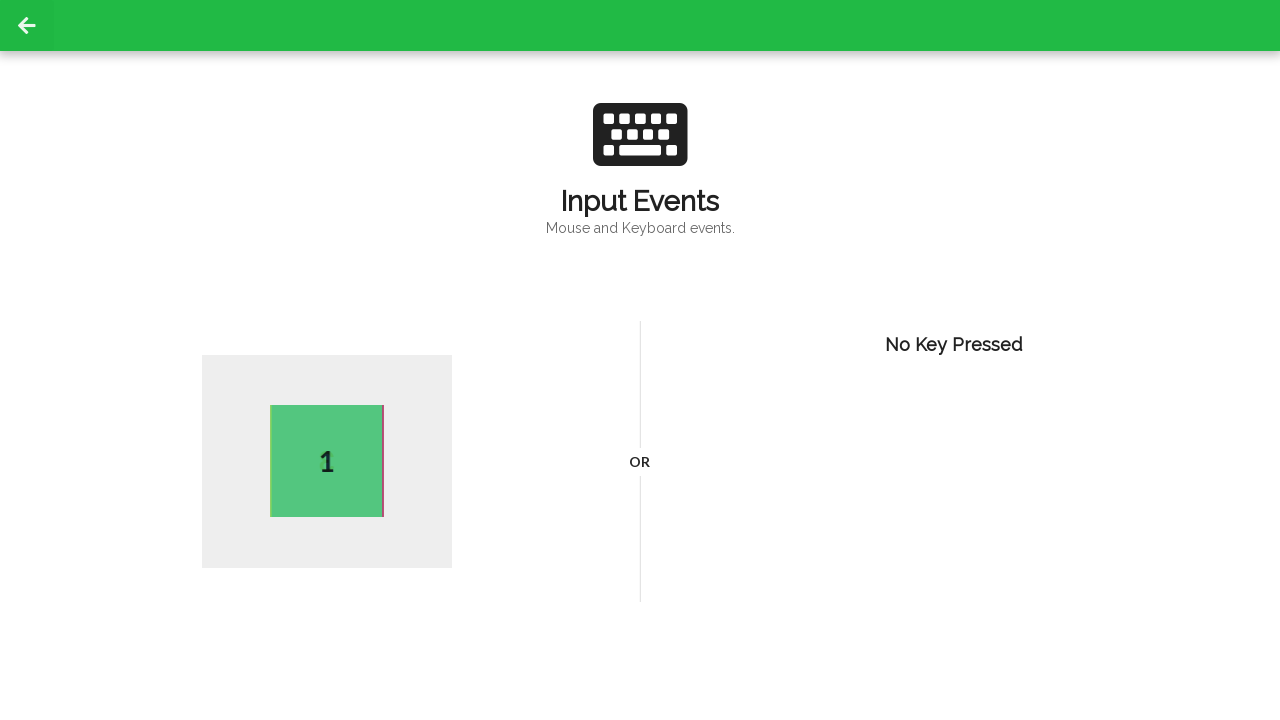

Verified active element appeared after left click
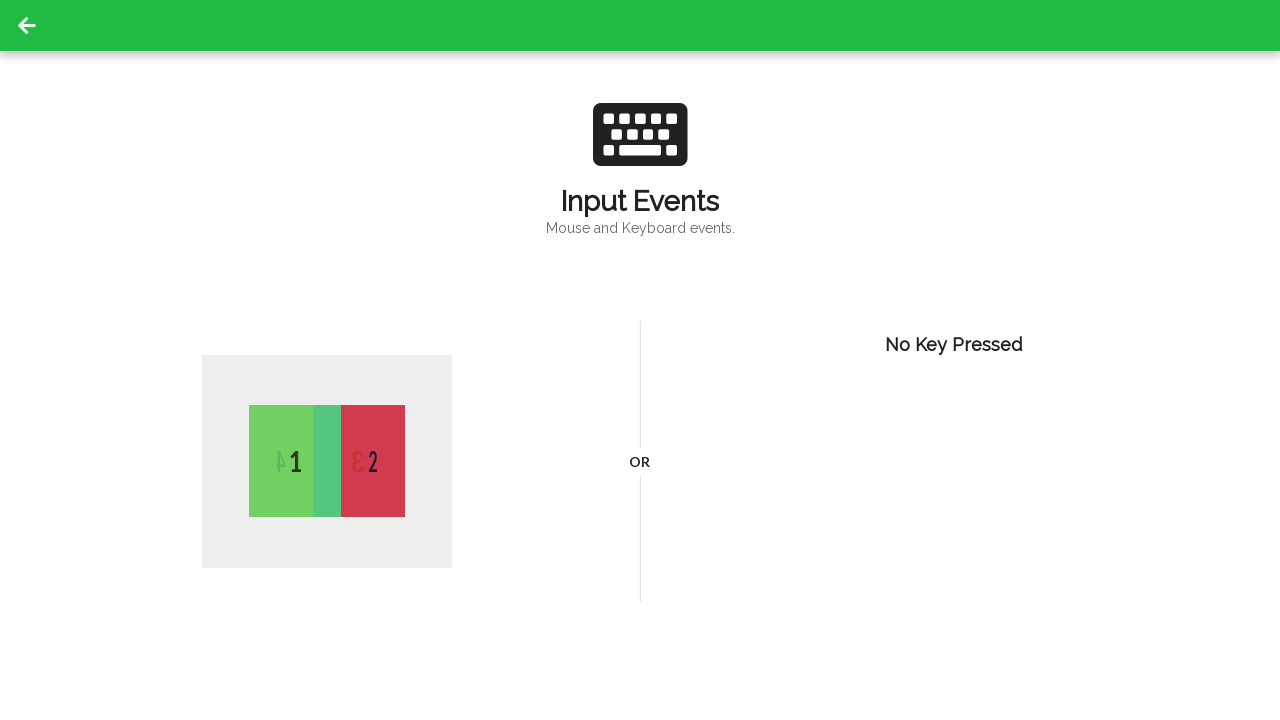

Performed double click on the input events page at coordinates (400, 300)
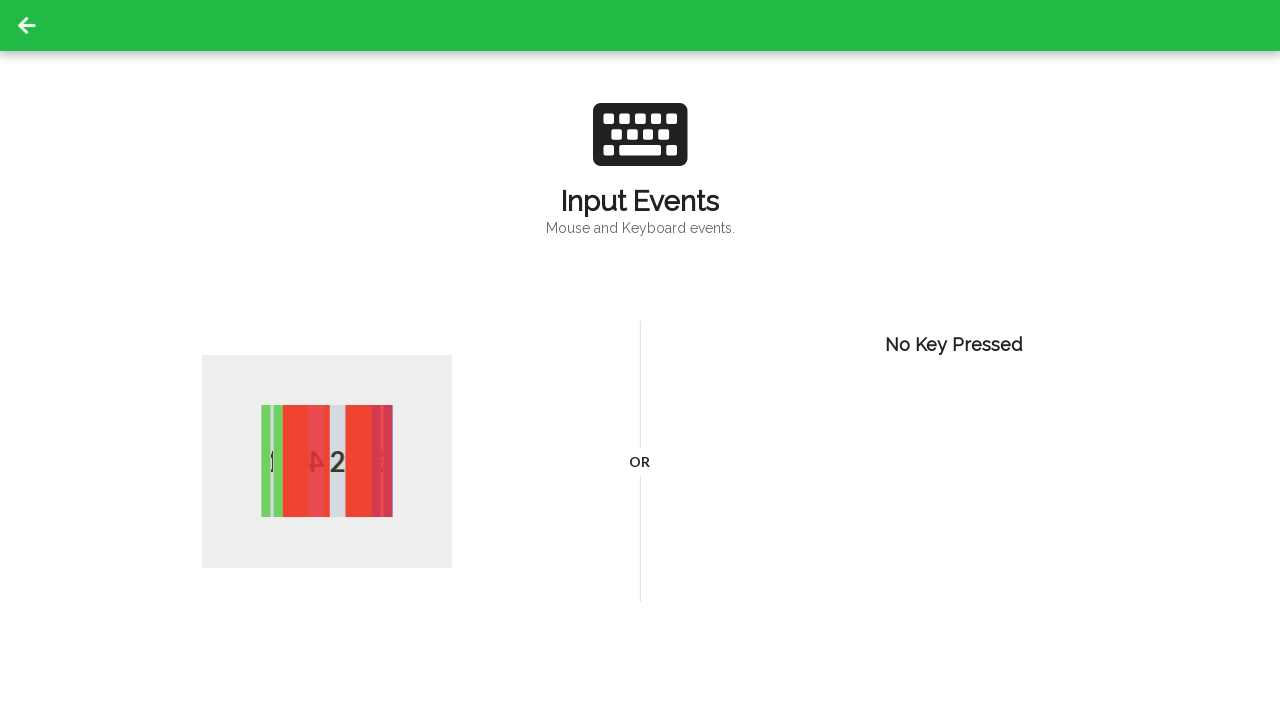

Verified active element is still present after double click
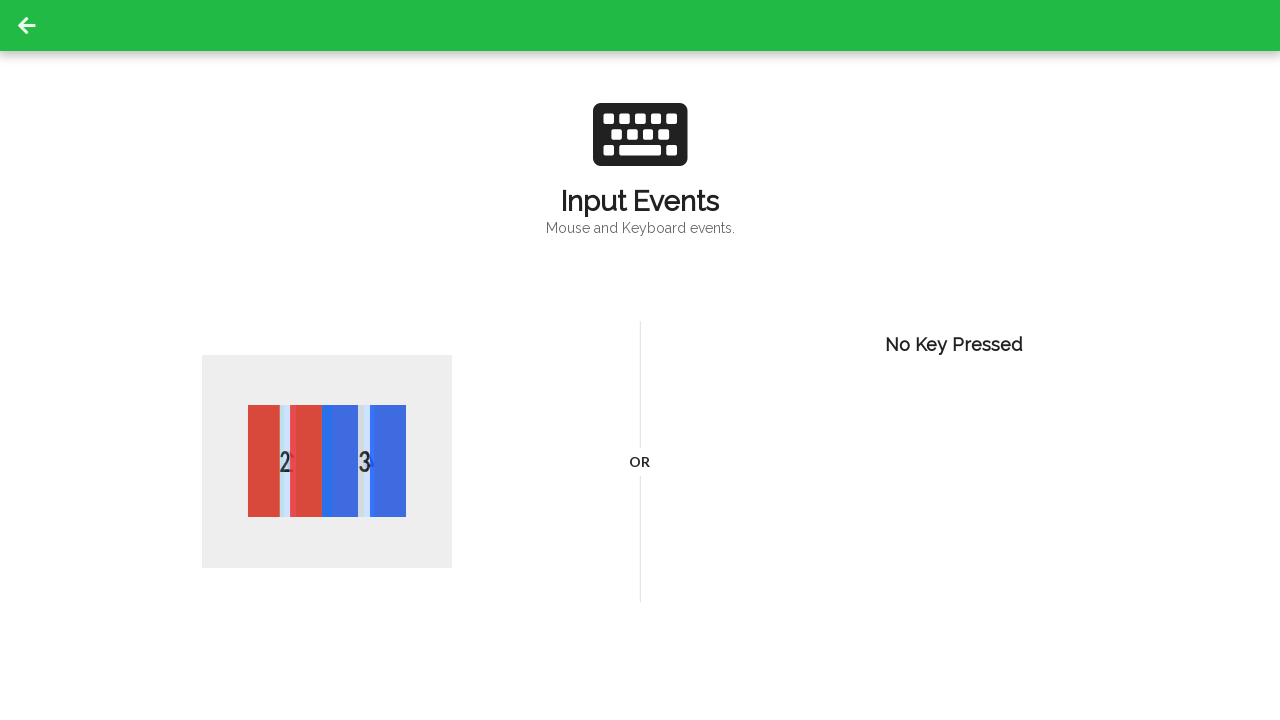

Performed right click (context click) on the input events page at coordinates (400, 300) at (400, 300)
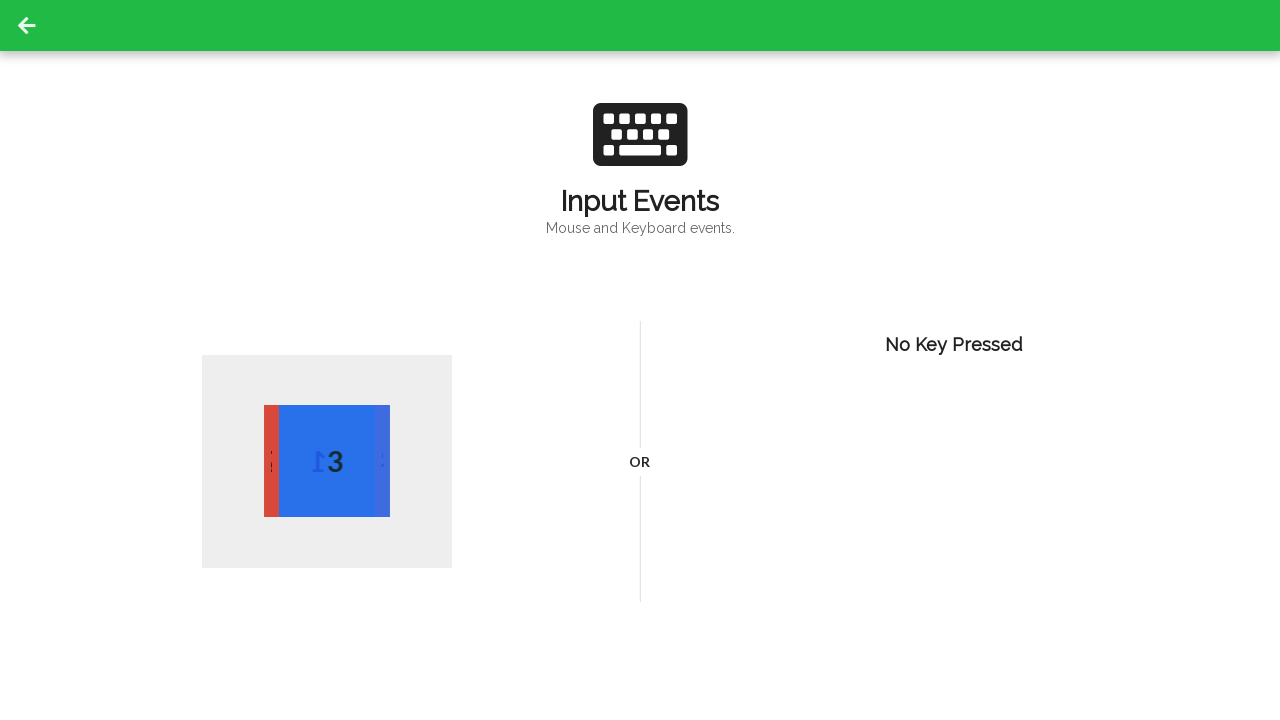

Verified active element is present after right click
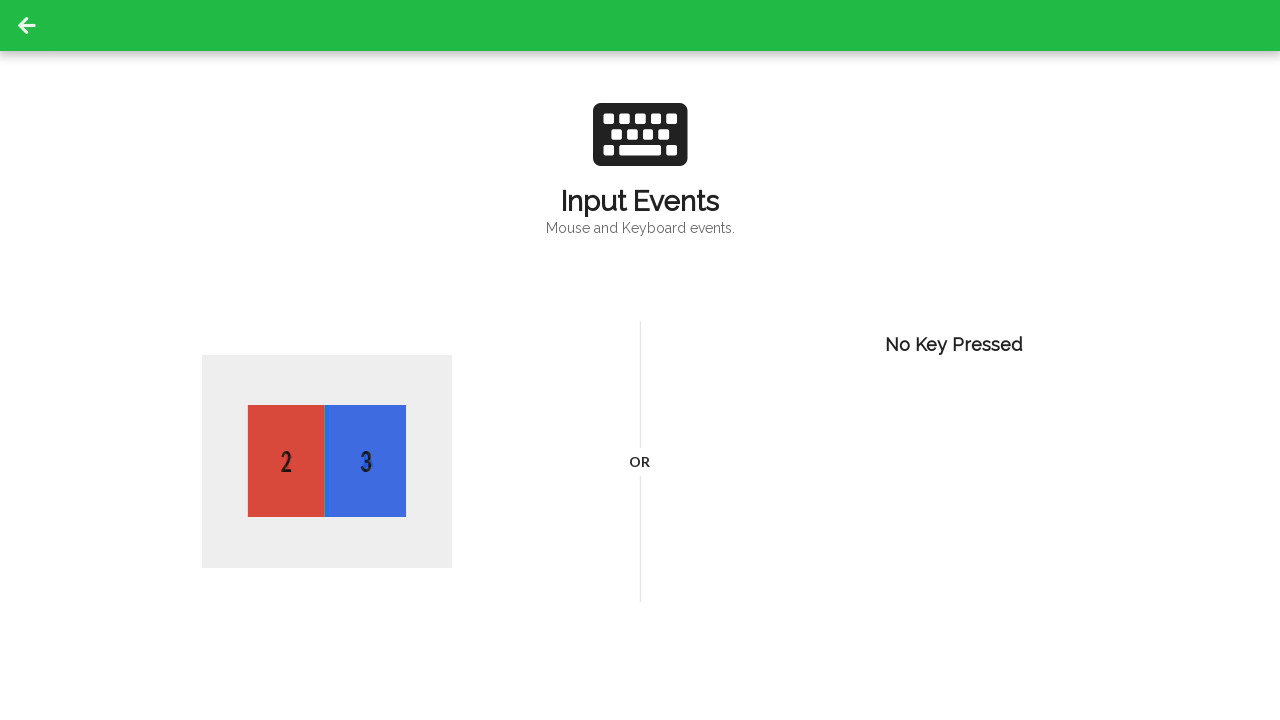

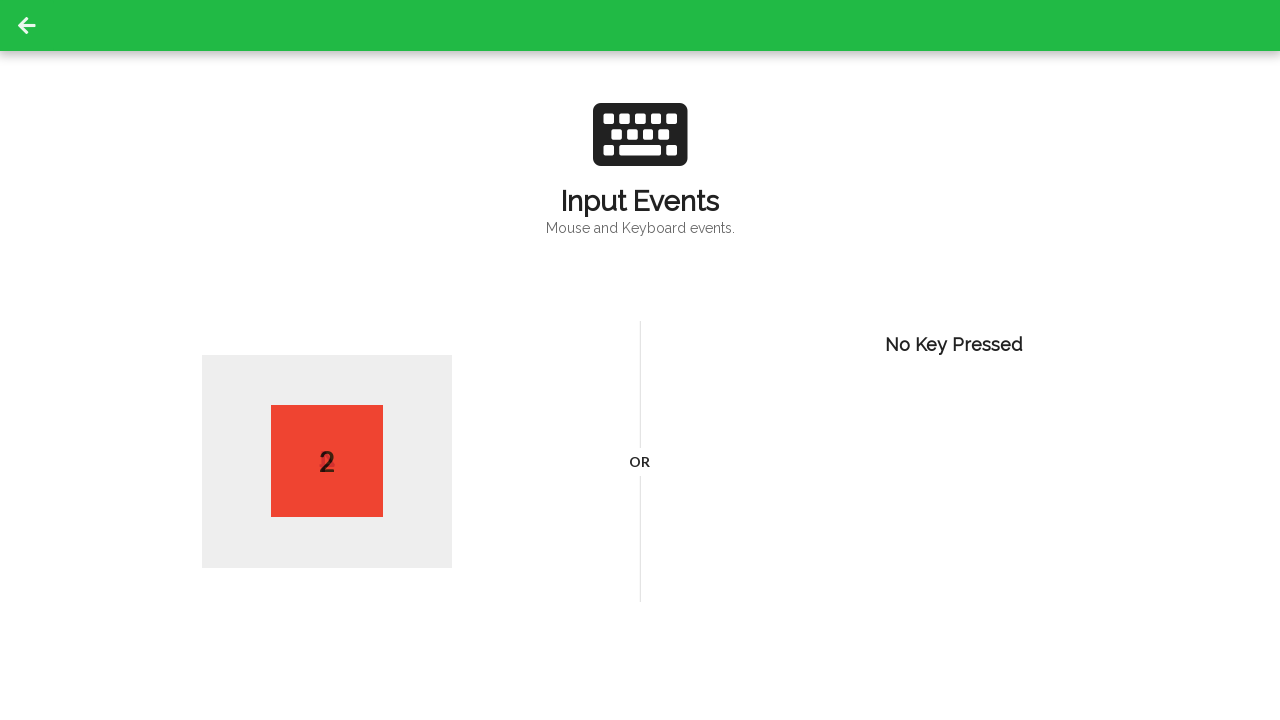